Clicks the English CV download link to initiate download

Starting URL: https://m4den.github.io/Portfolio/

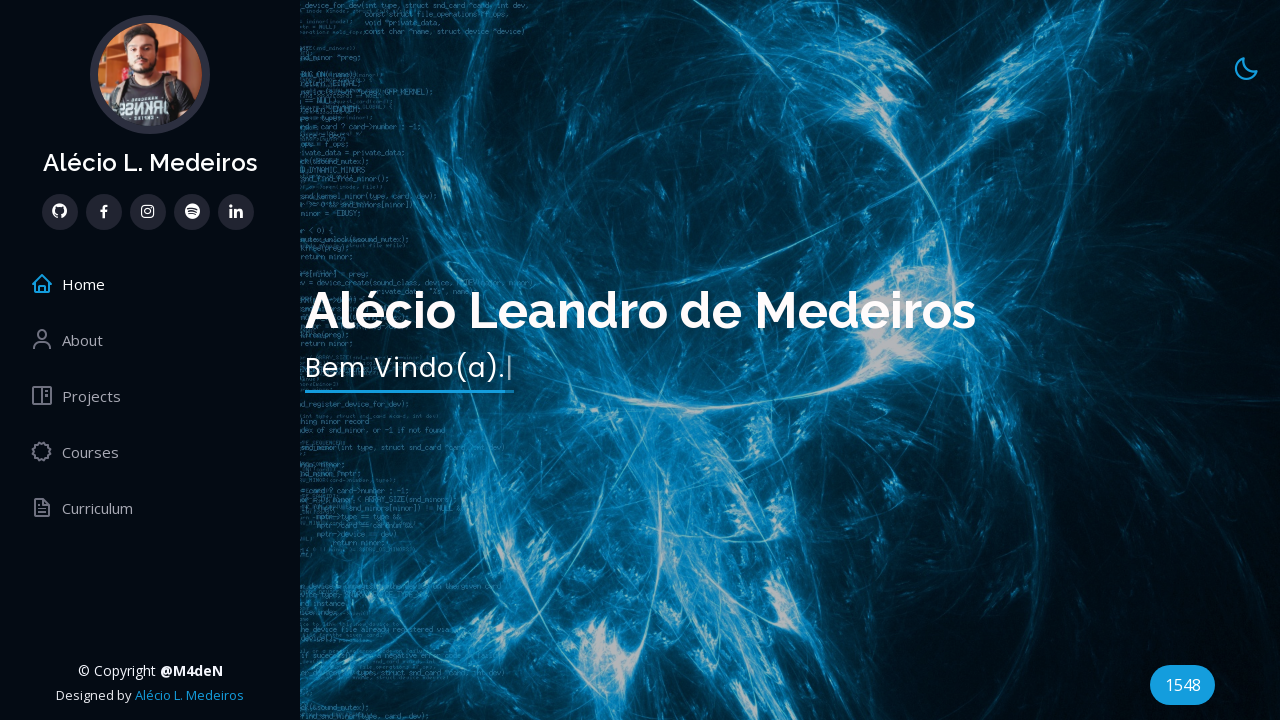

Waited for English CV download link to be available
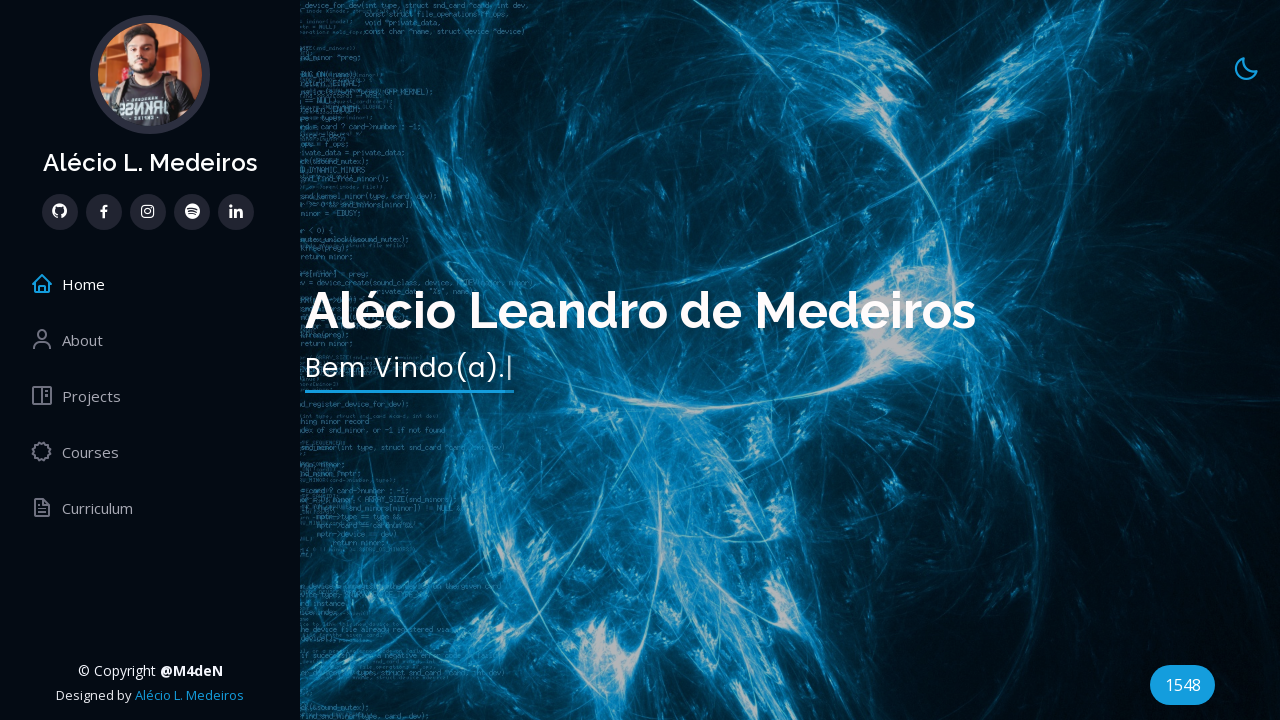

Clicked English CV download link to initiate download at (408, 641) on a[href$='Curriculum_AlecioMedeirosEnglish.pdf']
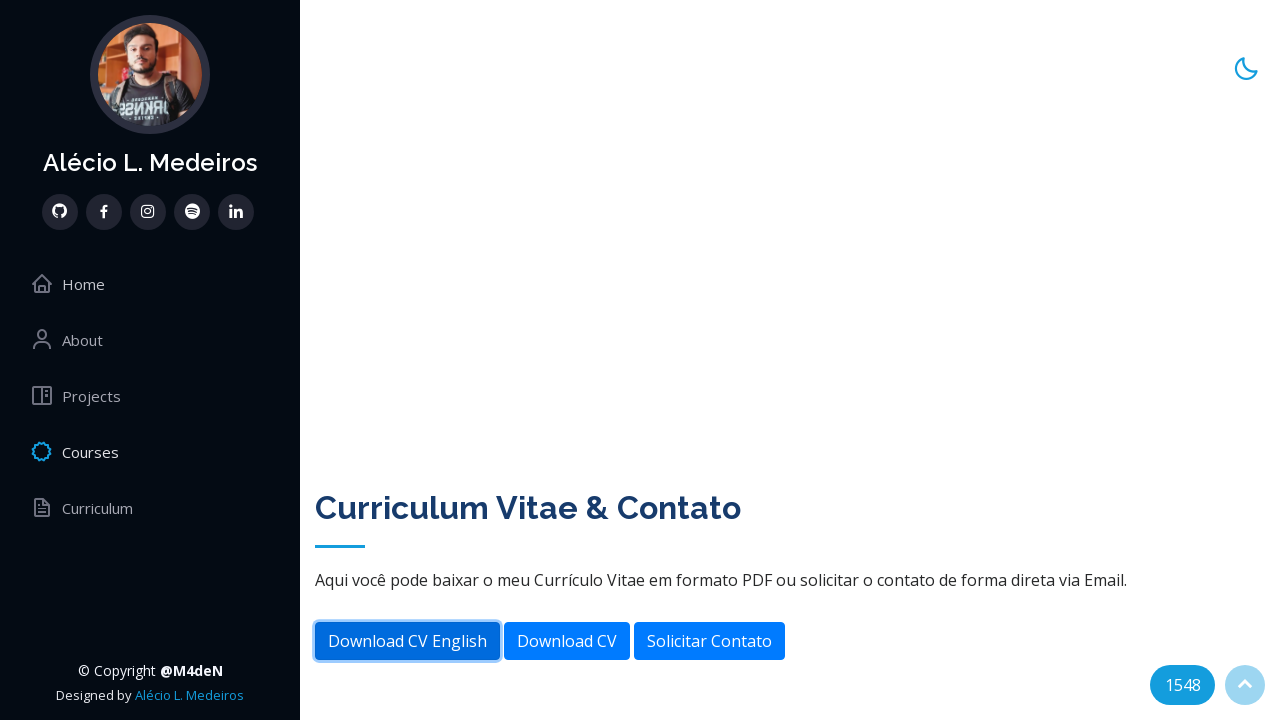

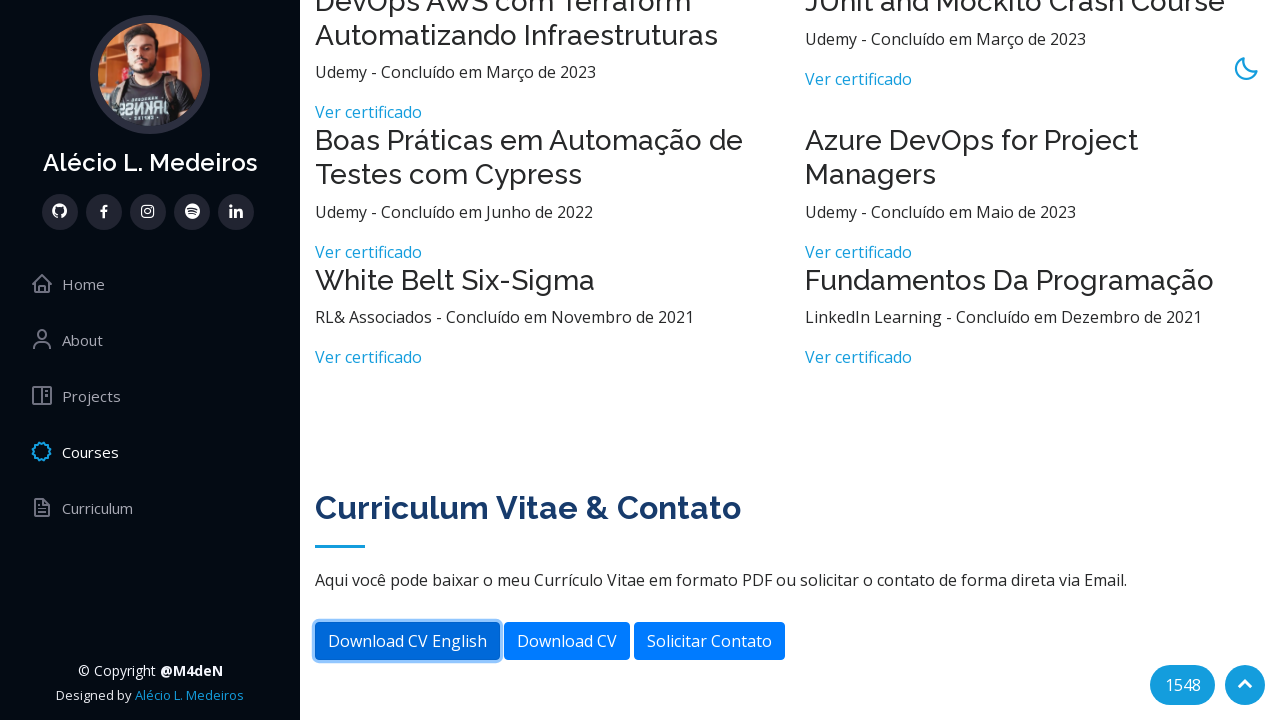